Tests multi-select functionality by selecting multiple items with Ctrl key

Starting URL: https://demo.automationtesting.in/Selectable.html

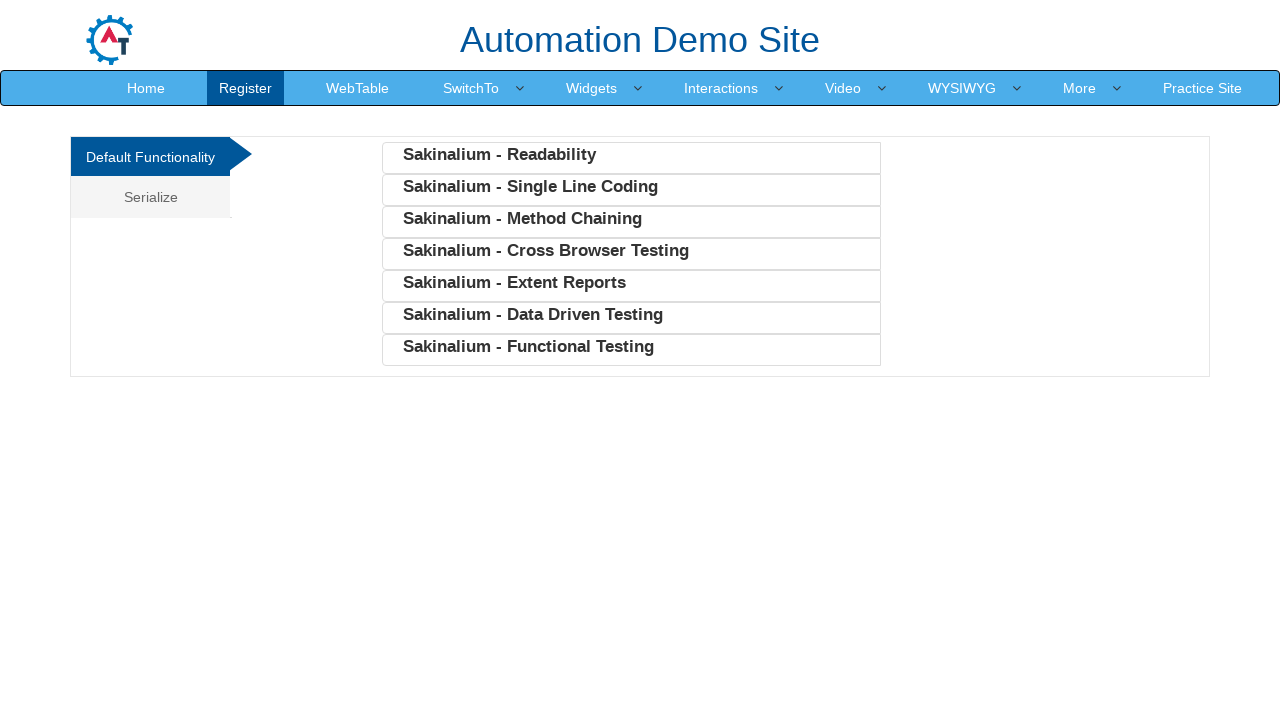

Clicked on Serialize tab at (150, 197) on text=Serialize
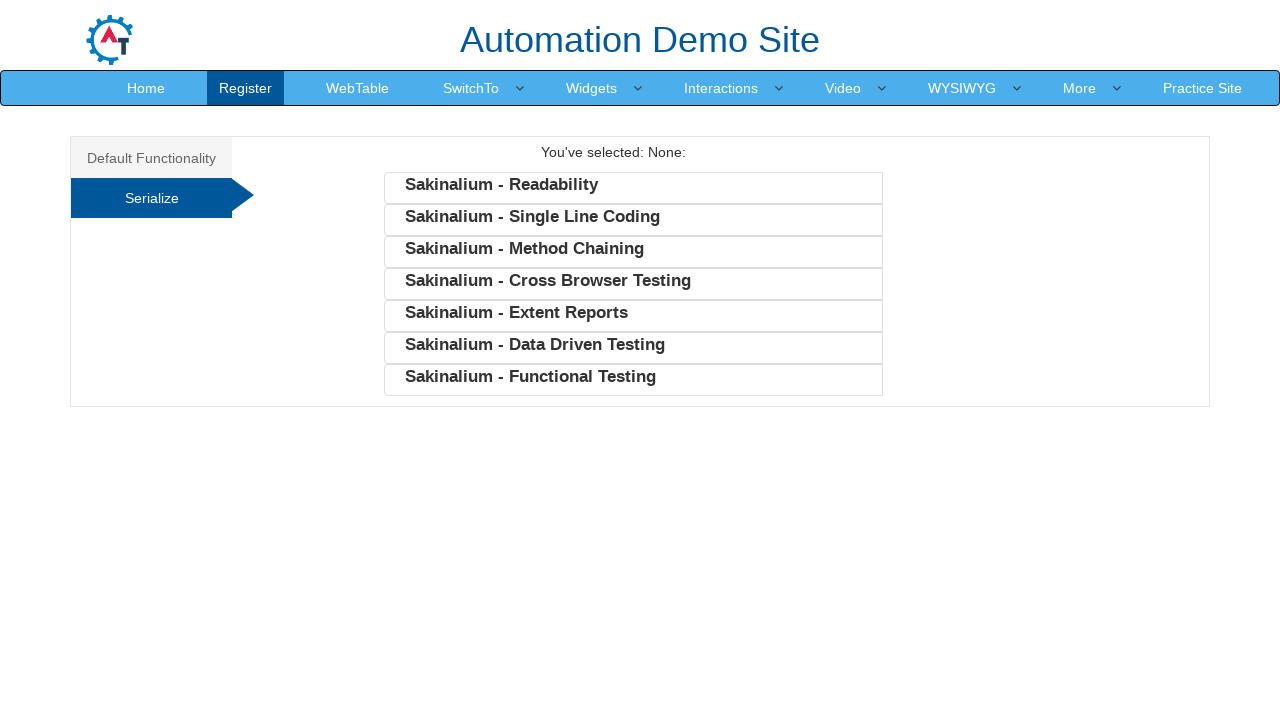

Feedback text 'You've selected: None:' appeared
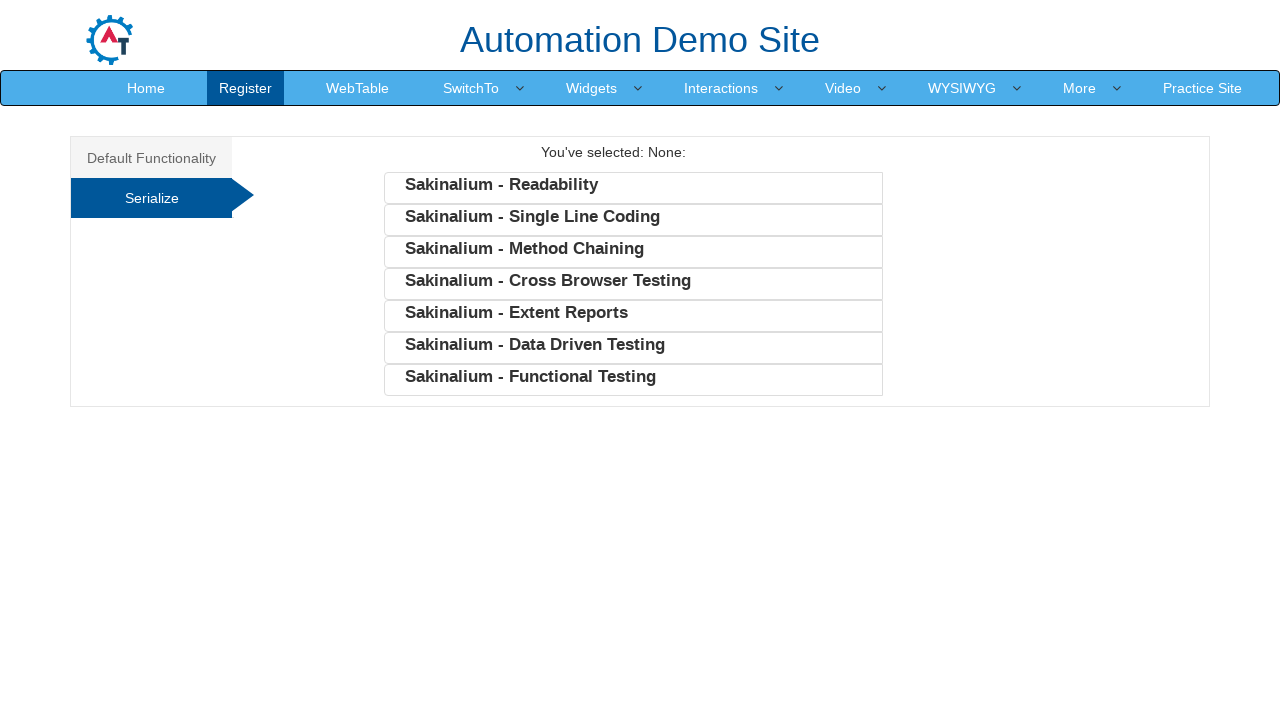

Located all selectable items in the list
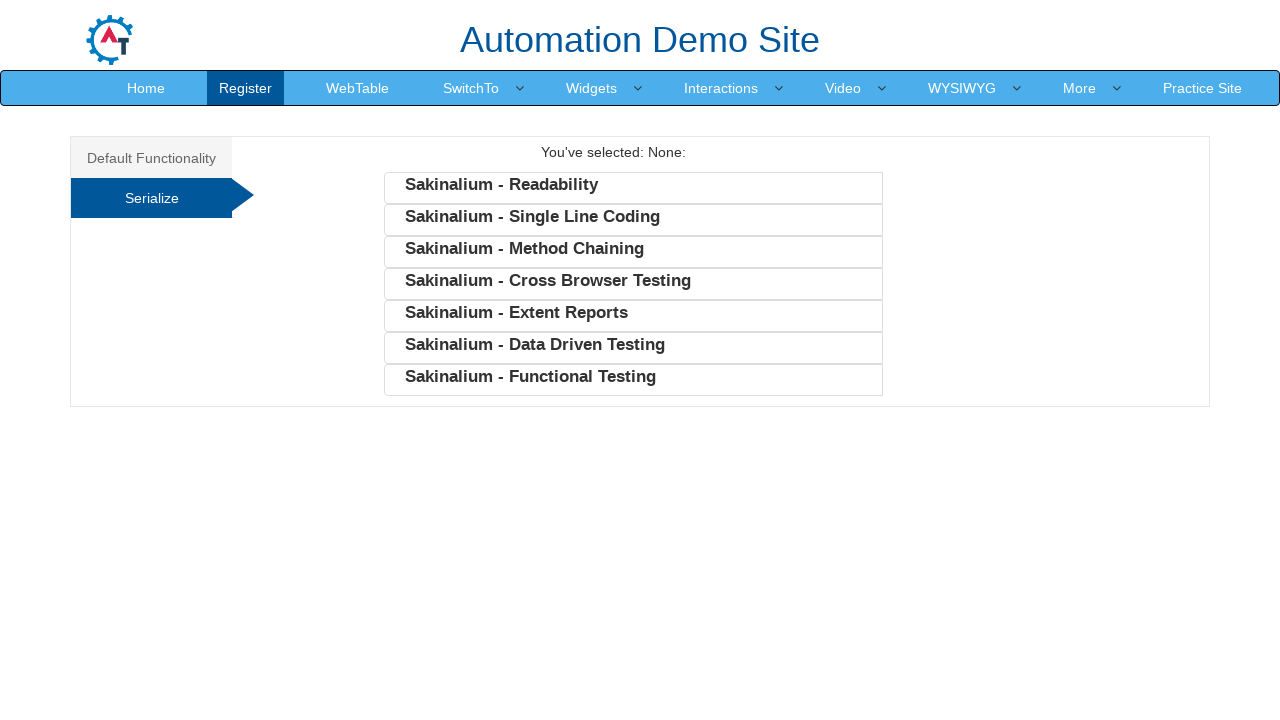

Pressed Control key down for multi-select
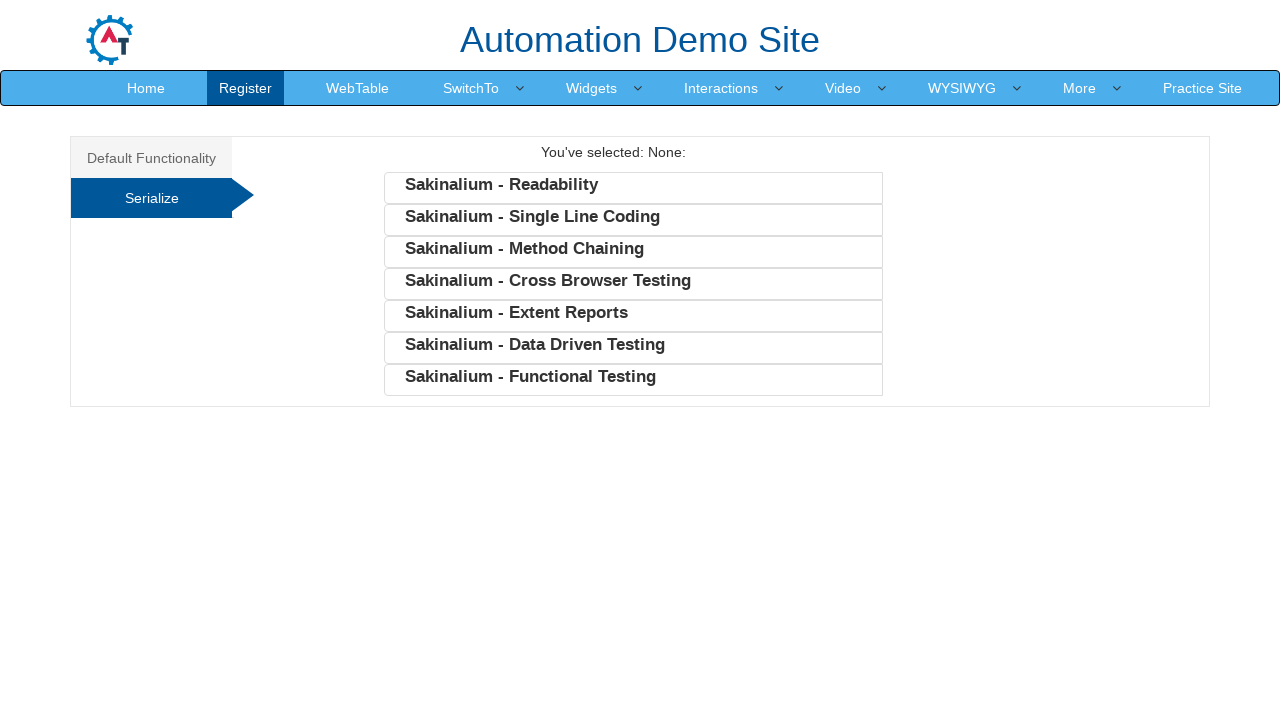

Clicked first item while holding Control at (633, 220) on xpath=//ul[@class='SerializeFunc']//li >> nth=1
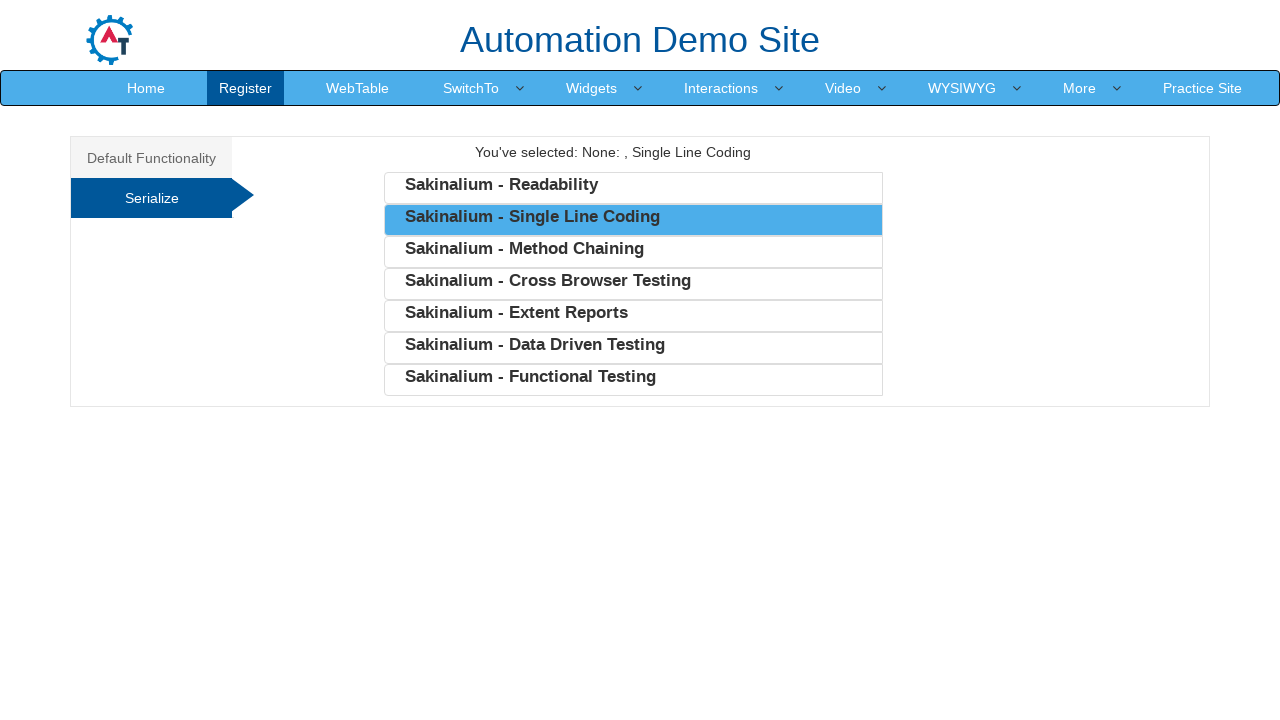

Clicked second item while holding Control at (633, 284) on xpath=//ul[@class='SerializeFunc']//li >> nth=3
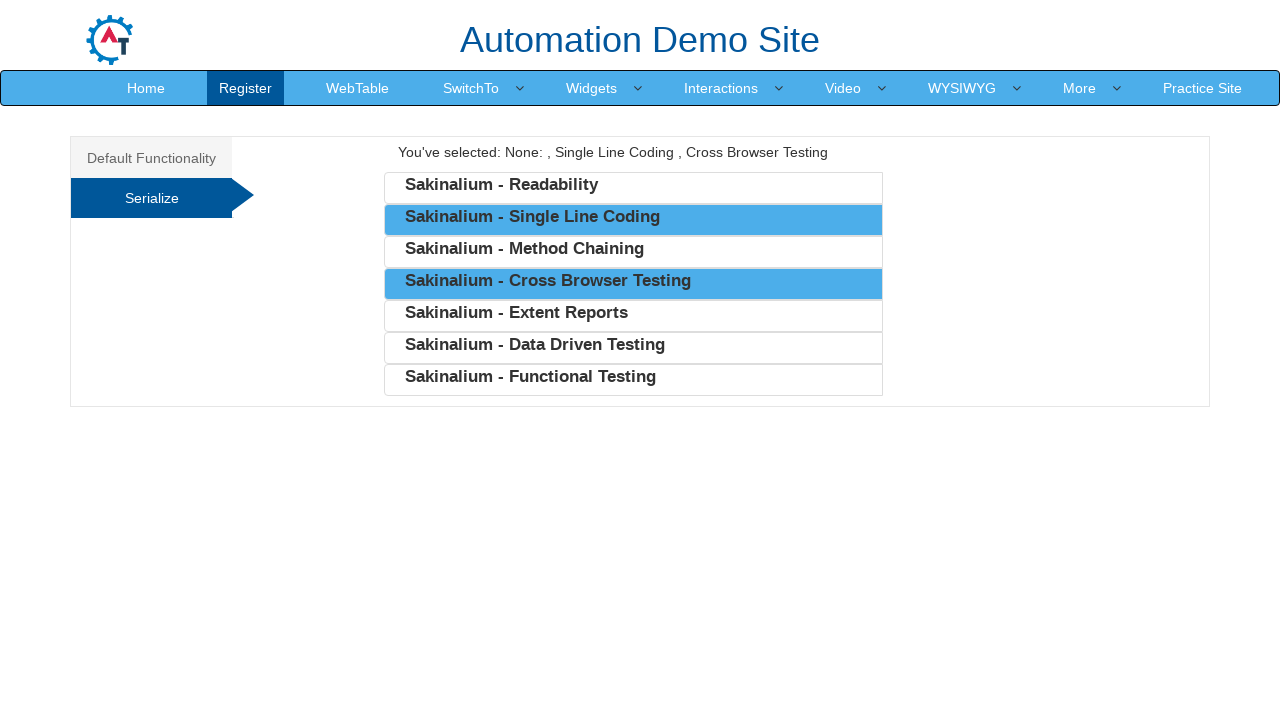

Clicked third item while holding Control at (633, 348) on xpath=//ul[@class='SerializeFunc']//li >> nth=5
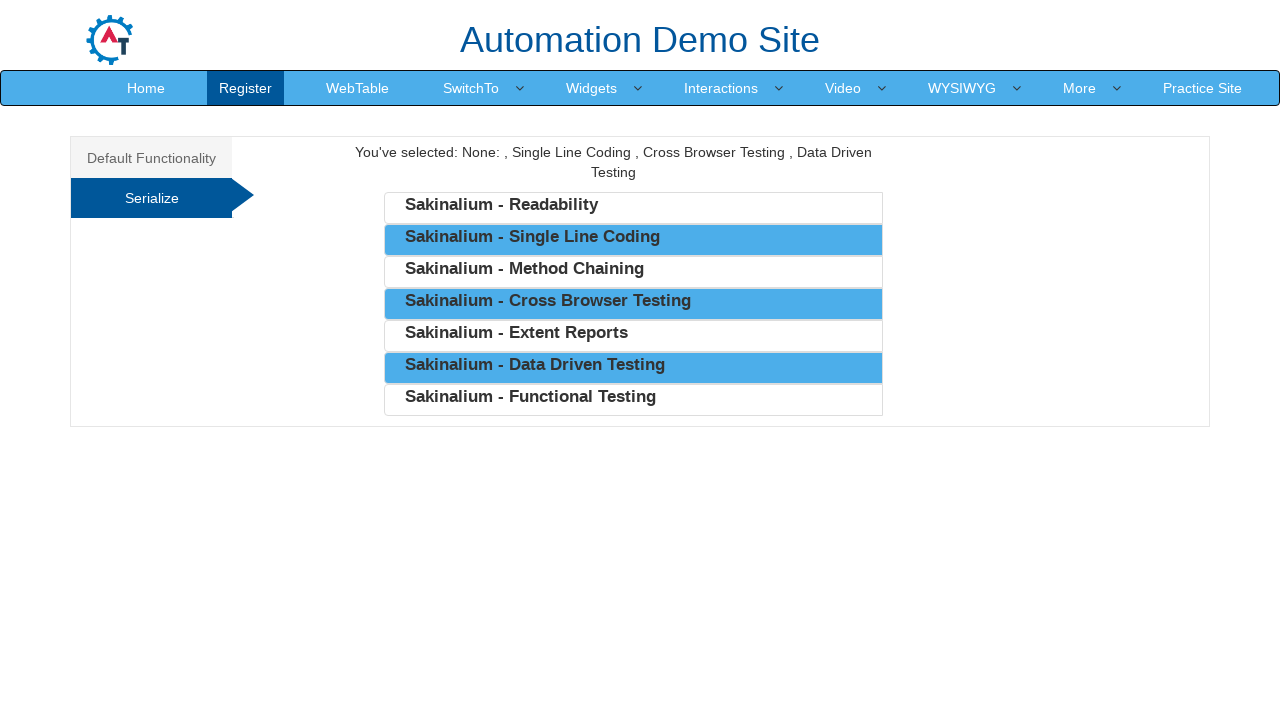

Released Control key
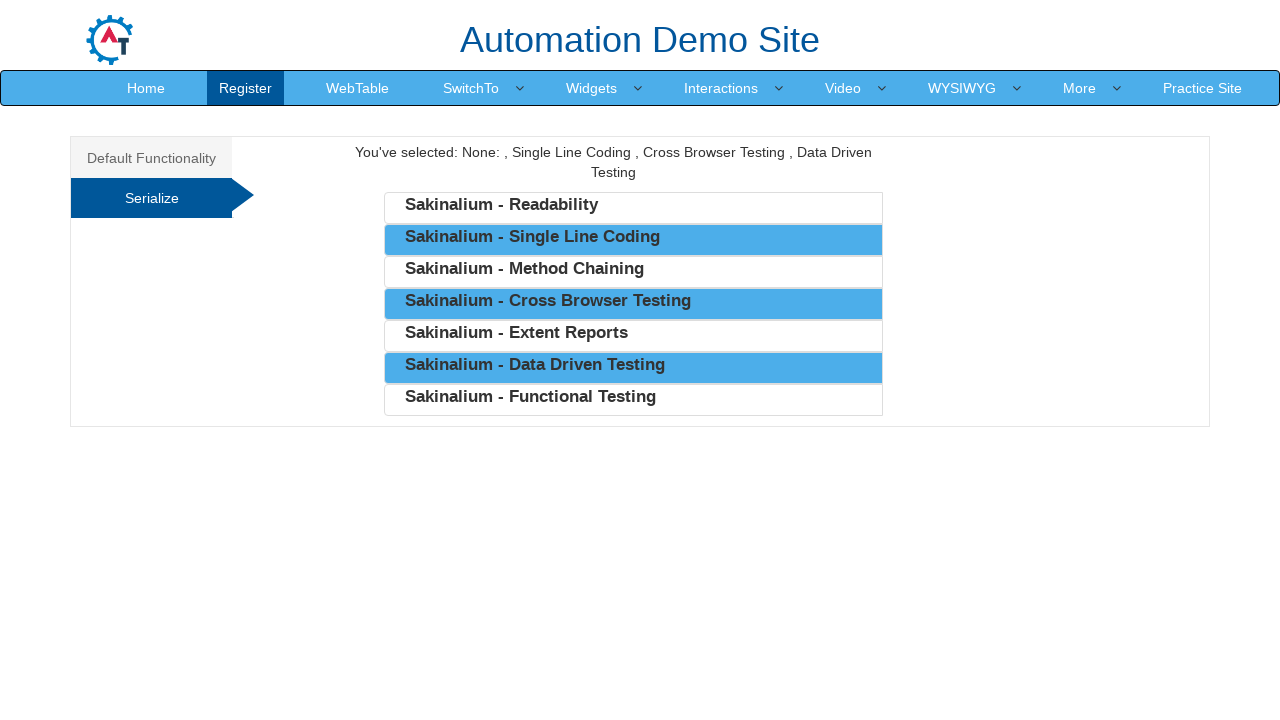

Clicked item without Control key to deselect at (633, 368) on xpath=//ul[@class='SerializeFunc']//li >> nth=5
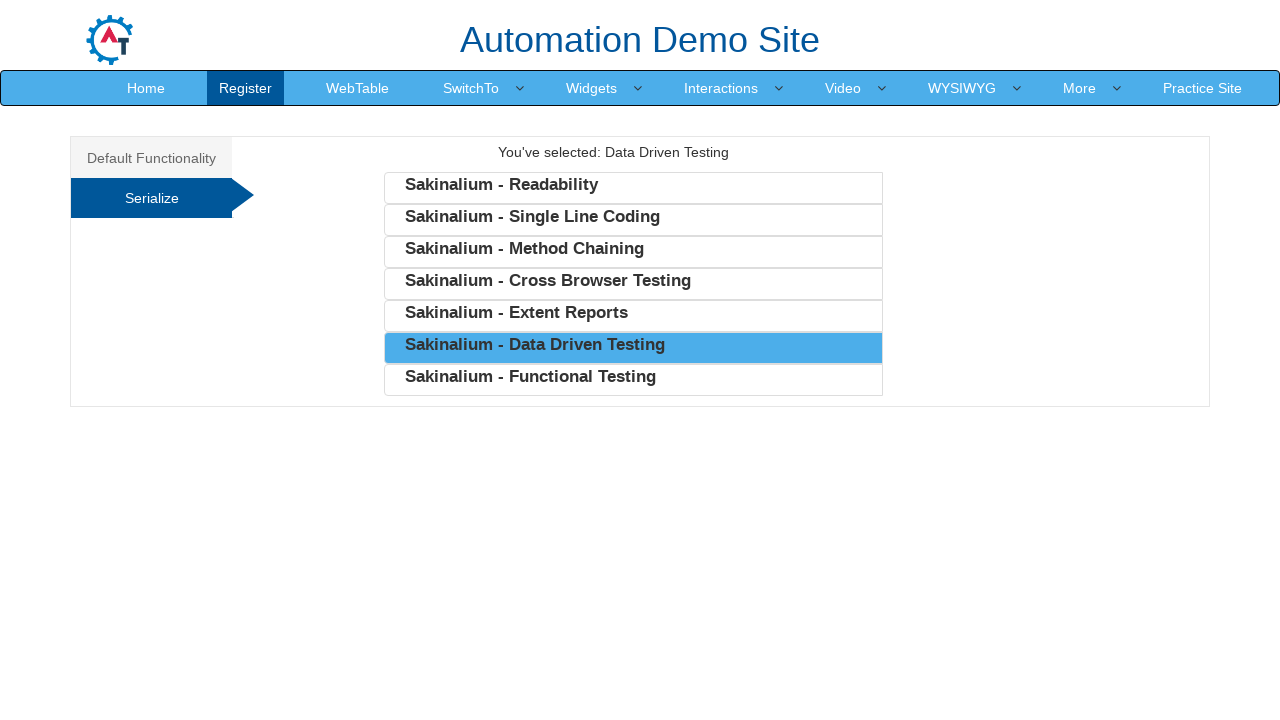

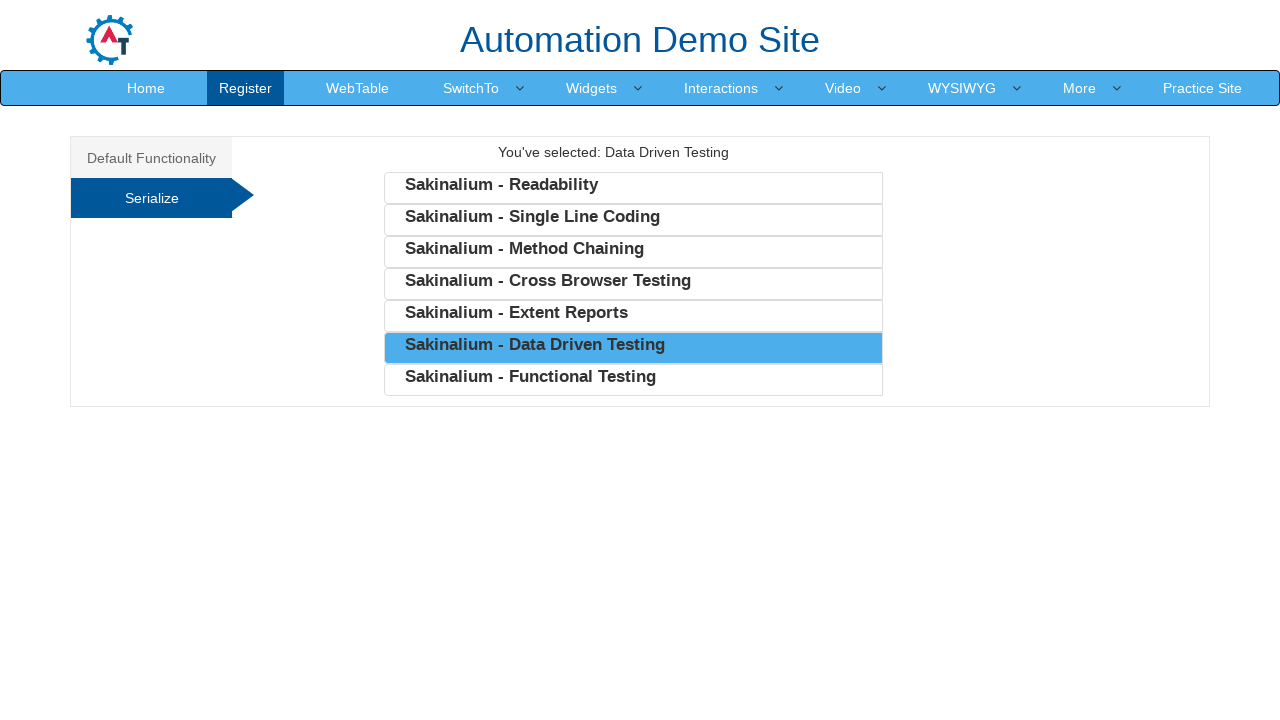